Tests Base64 encoding of a single space character and verifies output is 'IA=='

Starting URL: https://www.001236.xyz/en/base64

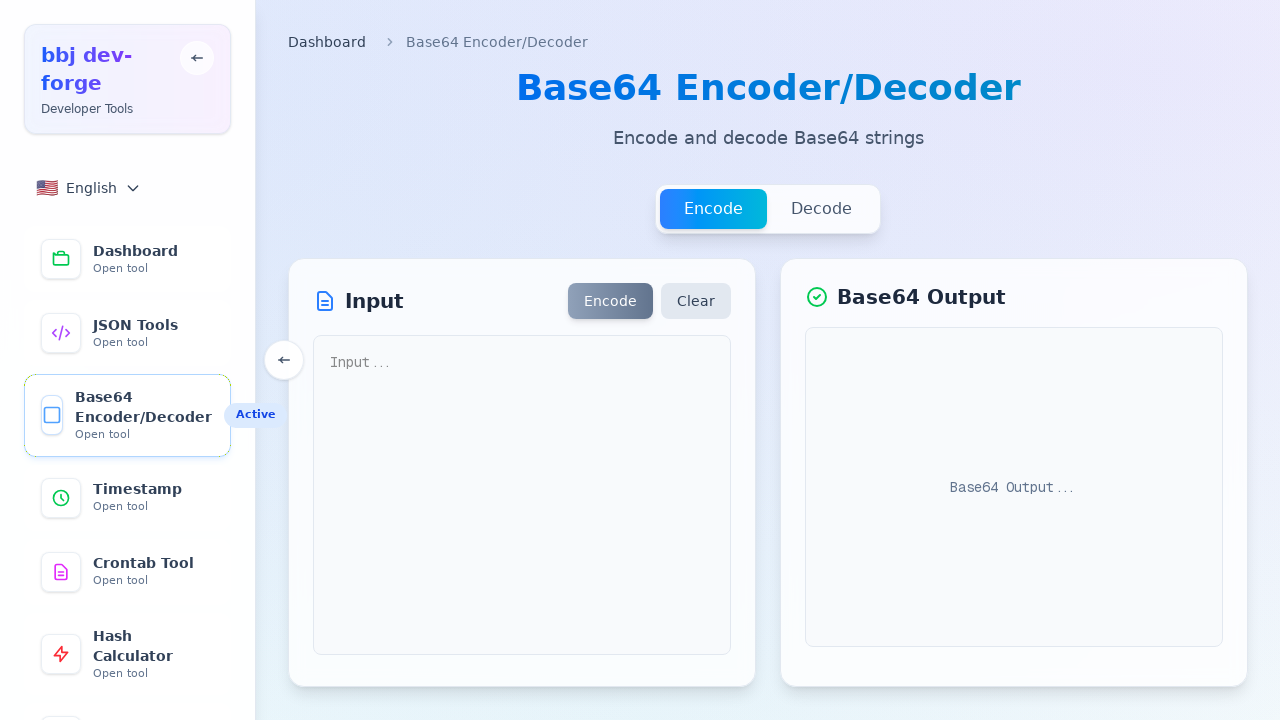

Cleared the input textarea on textarea[placeholder="Input..."]
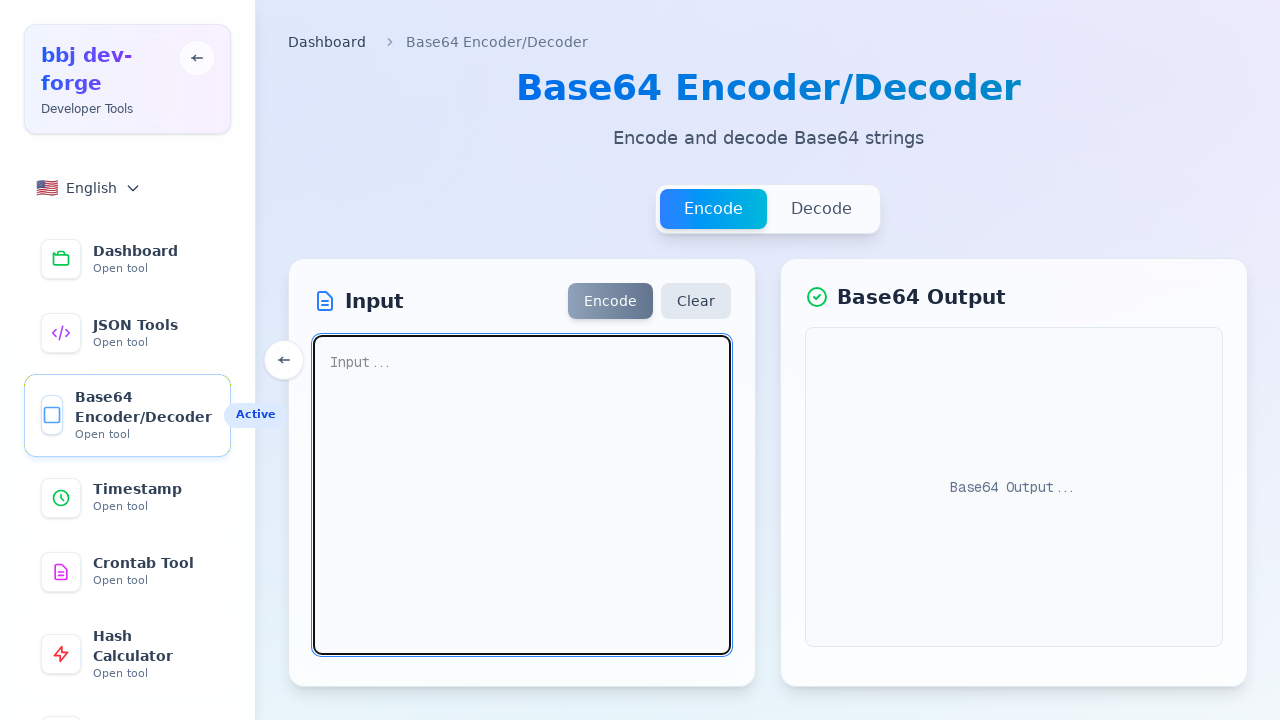

Filled input textarea with a single space character on textarea[placeholder="Input..."]
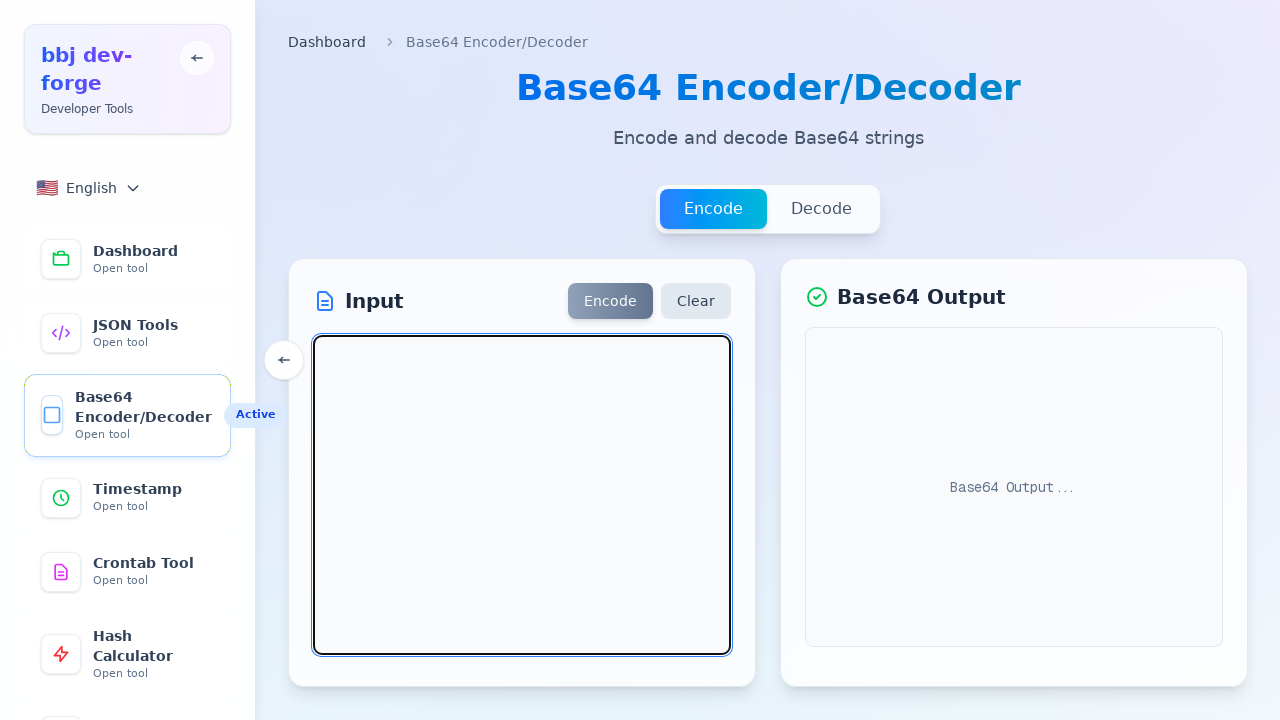

Located the Encode button
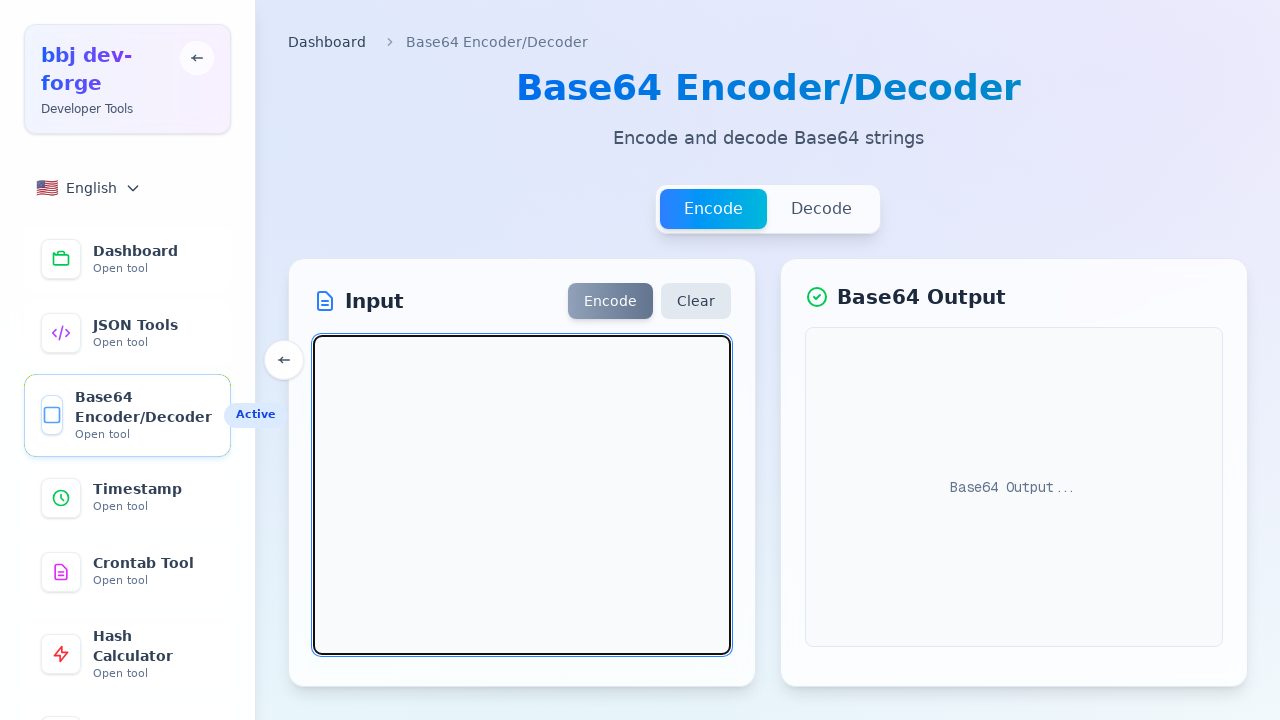

Checked if Encode button is disabled: True
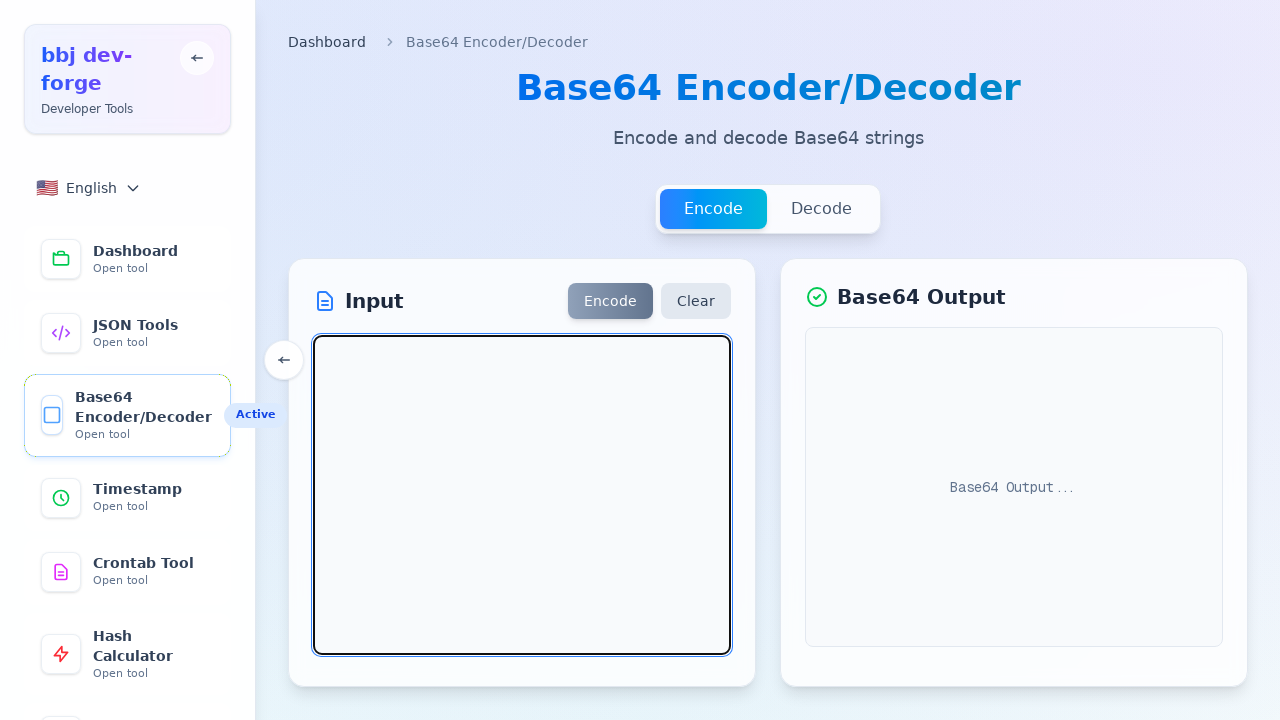

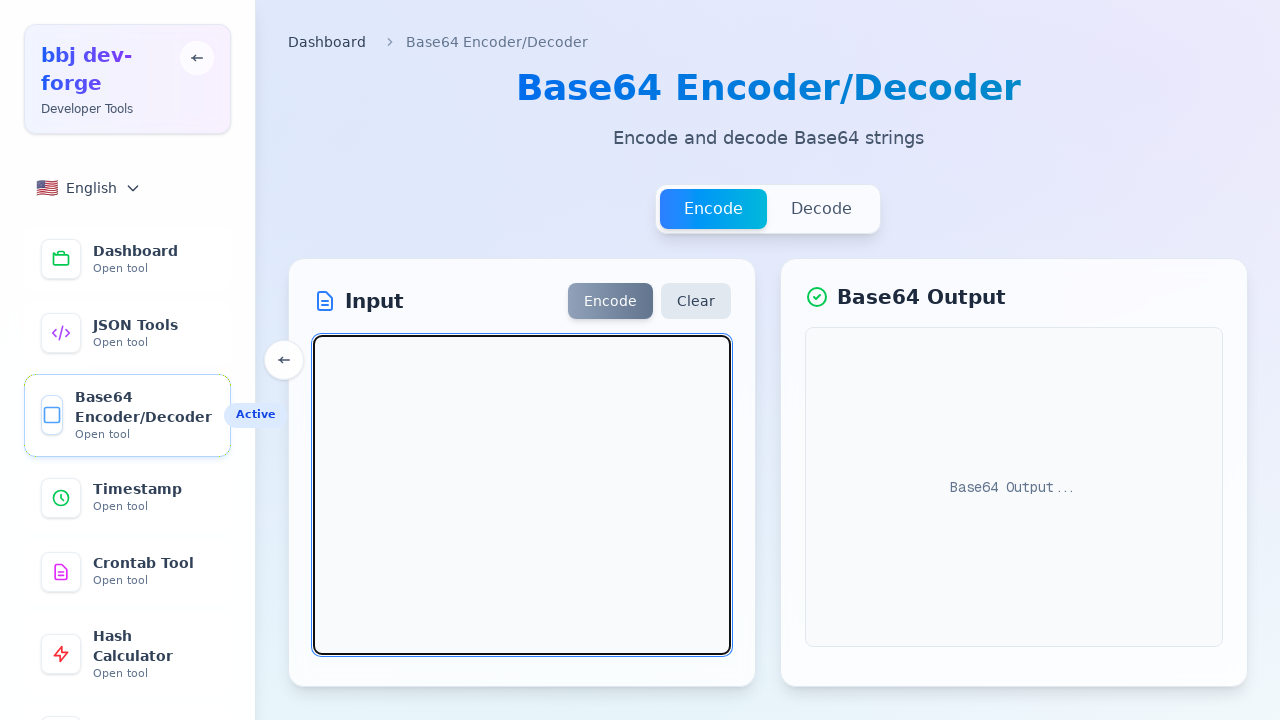